Navigates to an OpenCart demo site and verifies that images are present on the page

Starting URL: https://naveenautomationlabs.com/opencart/

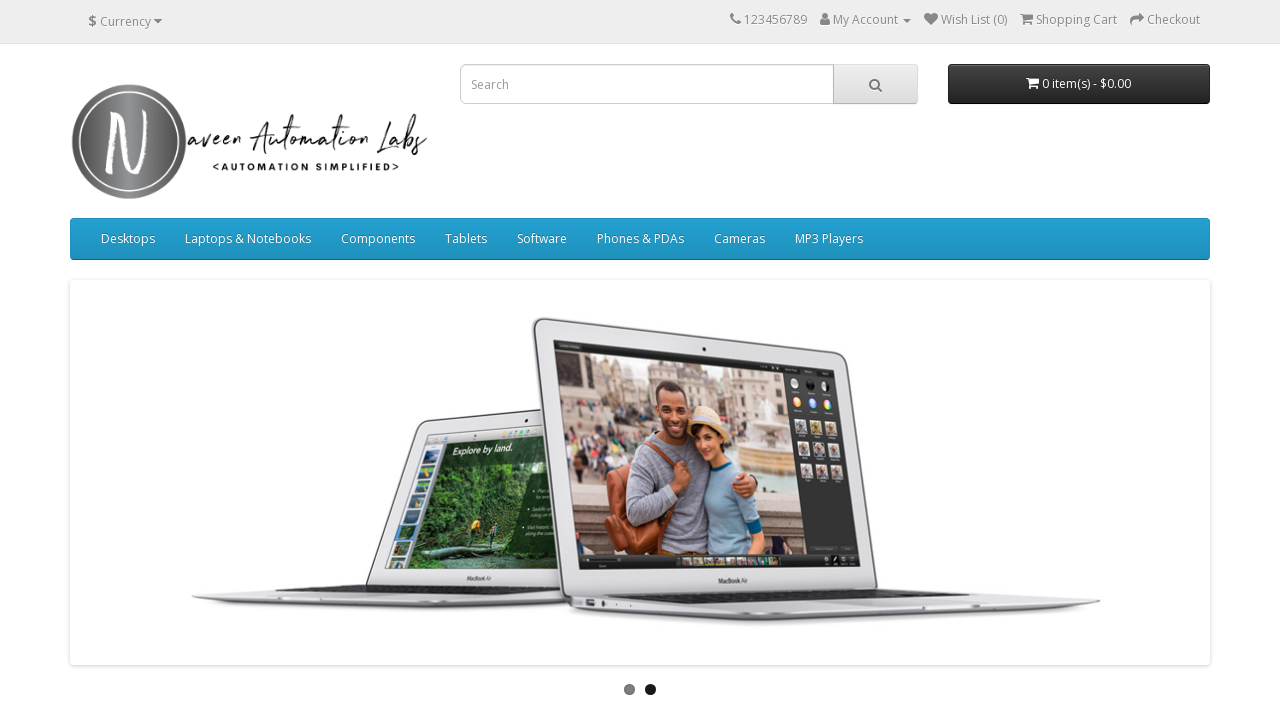

Waited for page to fully load (networkidle state)
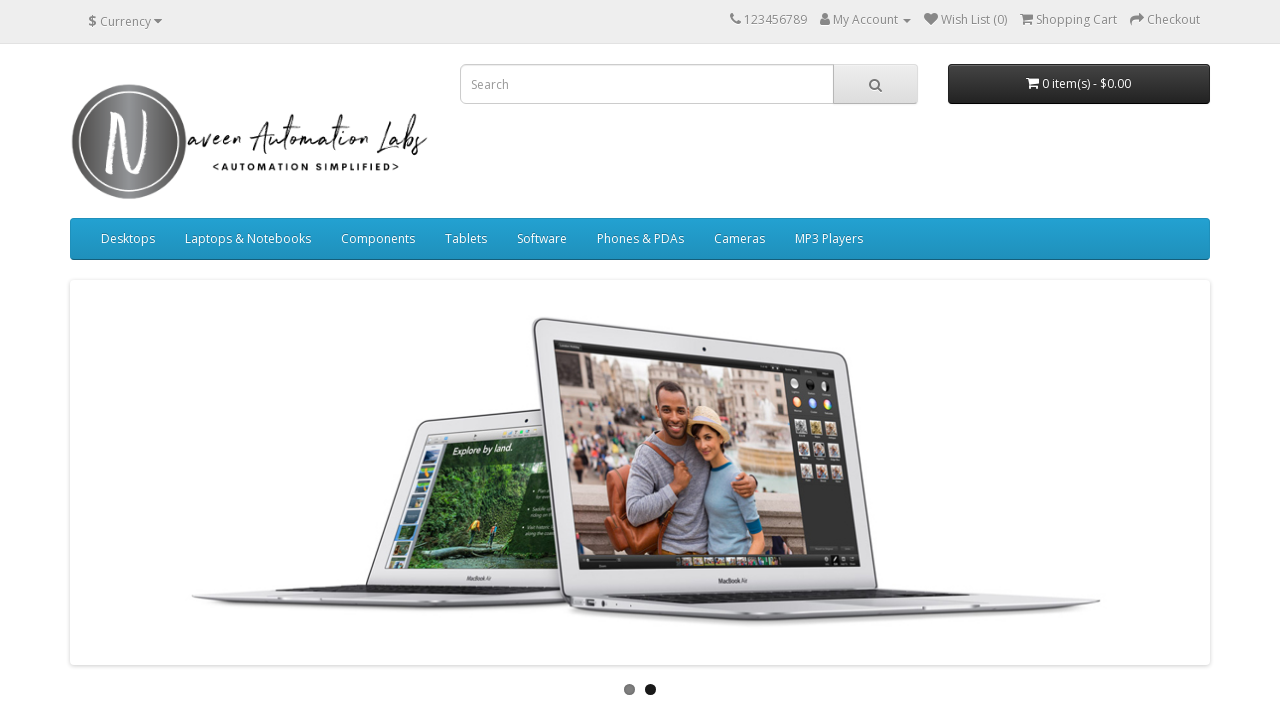

Located all img elements on the page
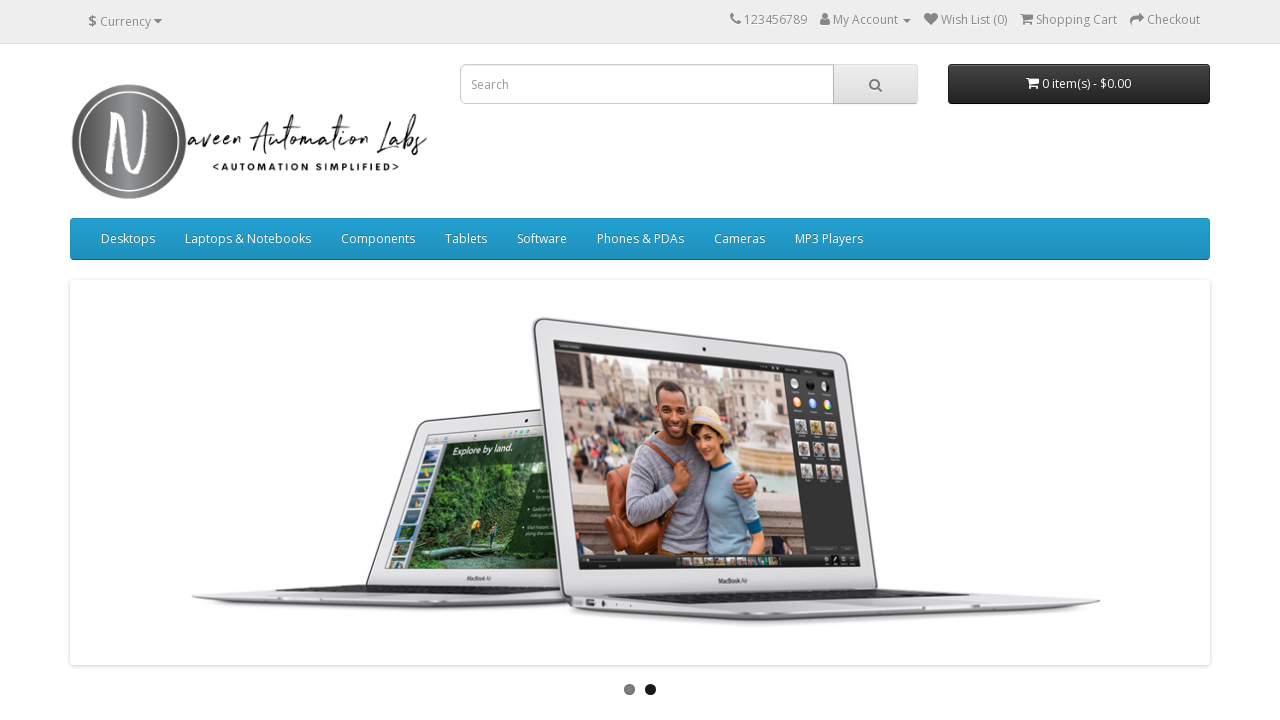

Verified that images are present on page (total: 30)
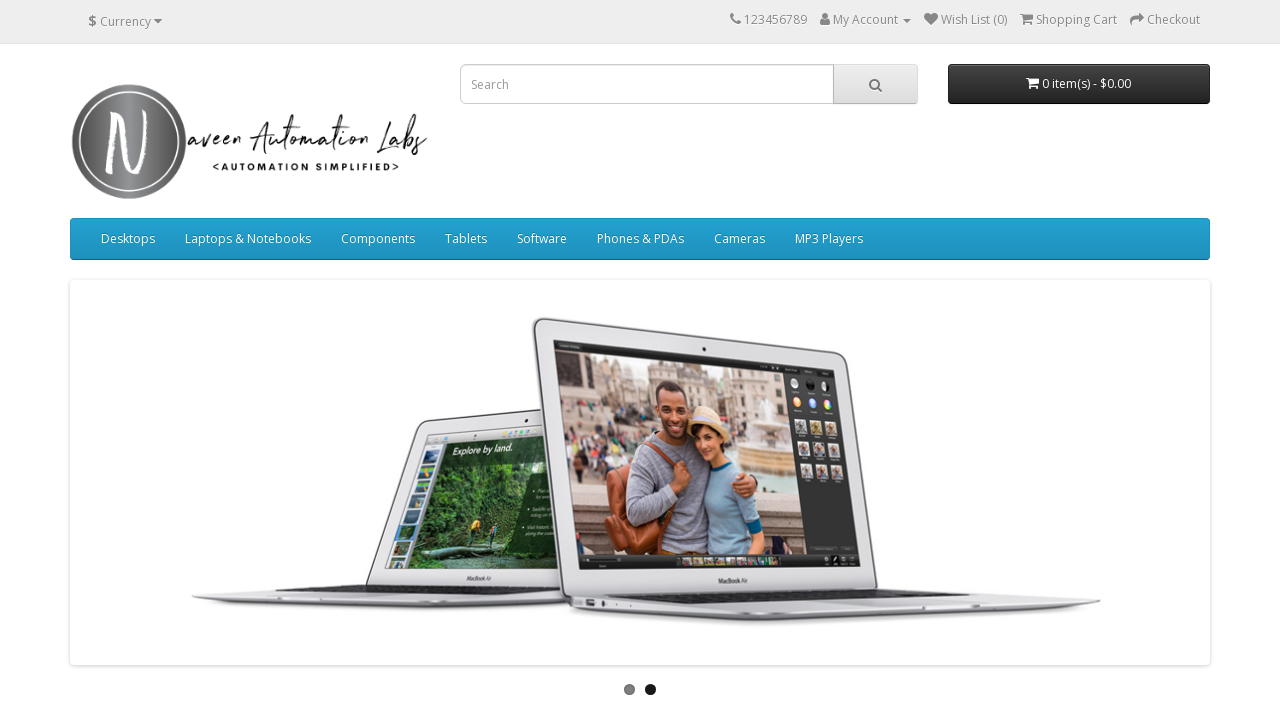

Located all img elements with alt attributes
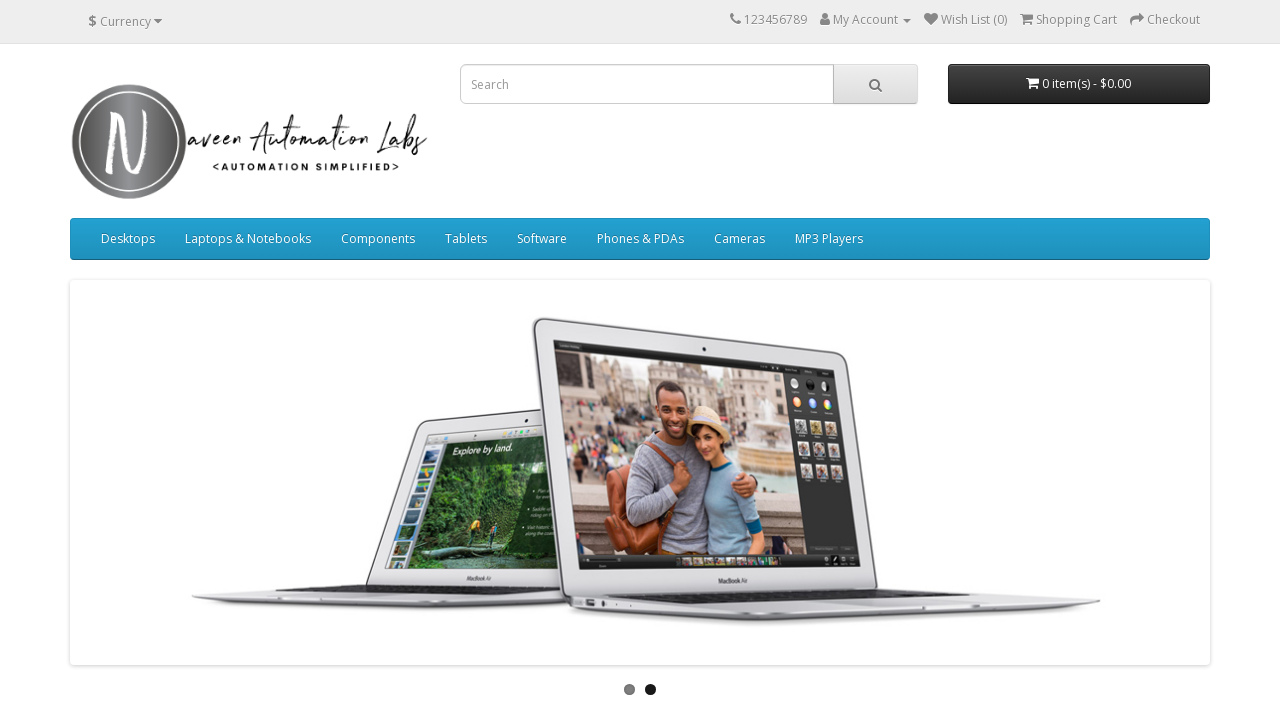

Verified that images with alt attributes are present (total: 30)
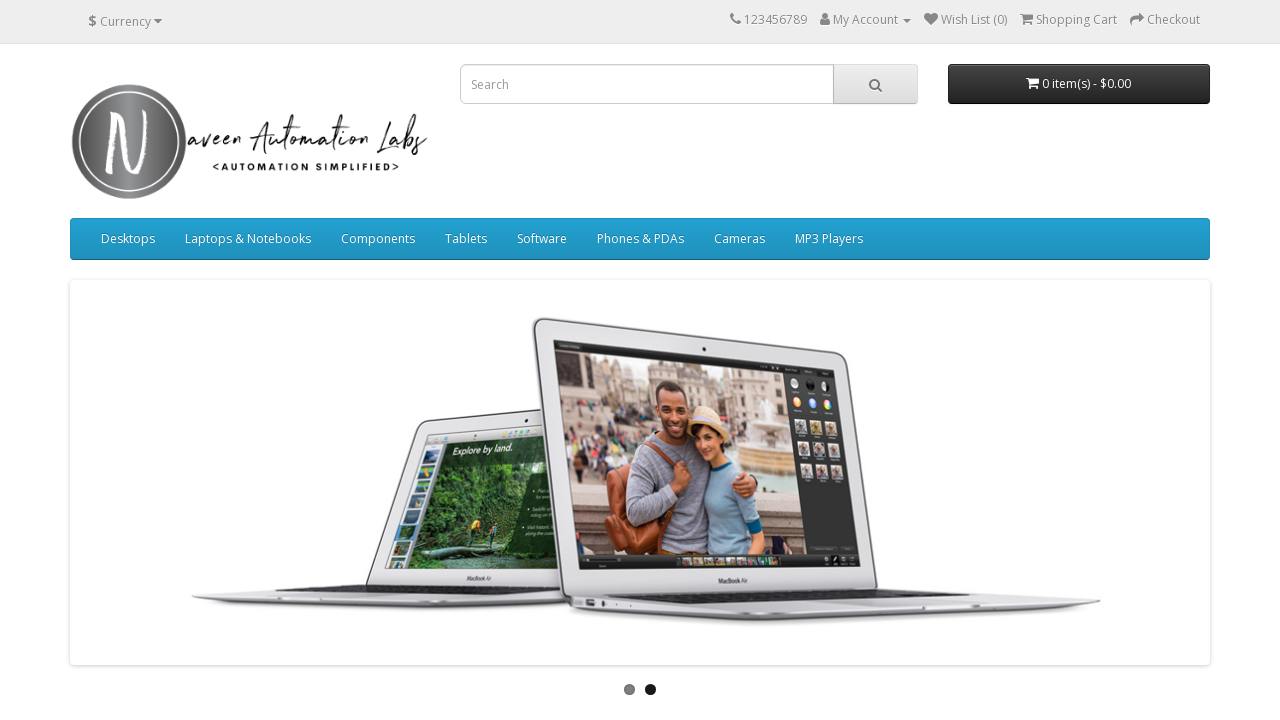

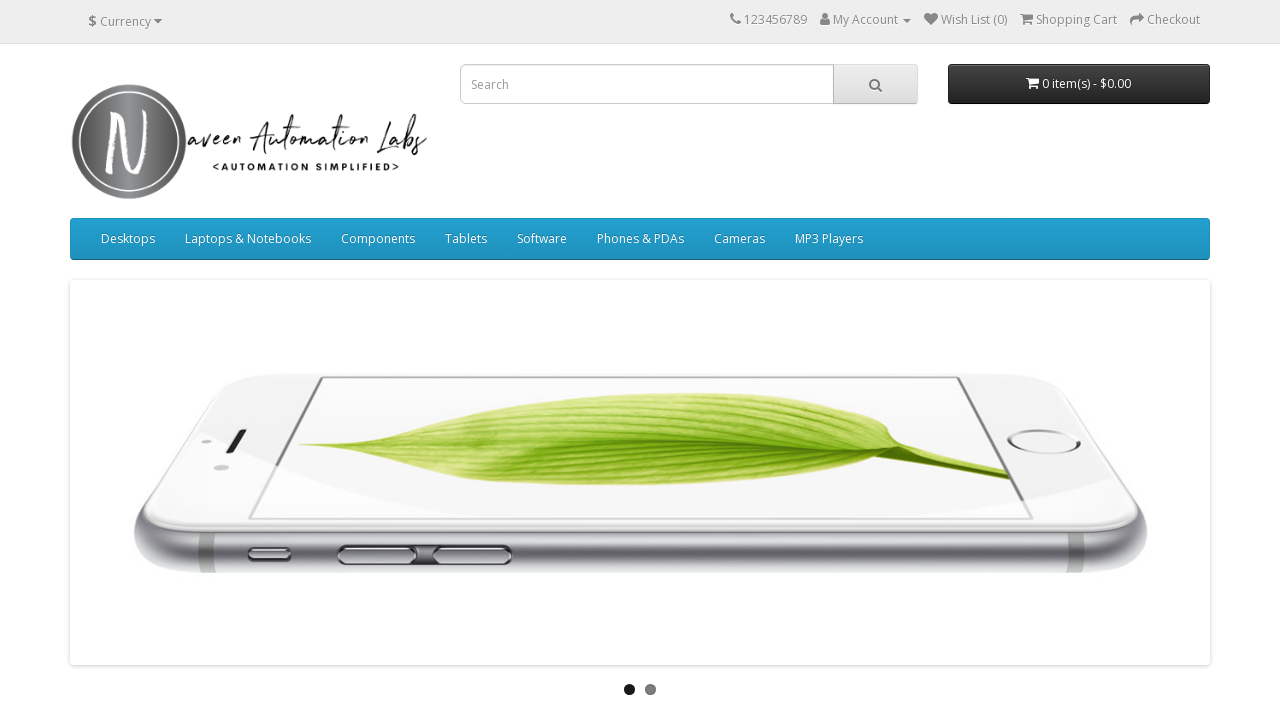